Tests drag and drop functionality by dragging an element to a droppable area and then performing click-and-hold movements

Starting URL: https://jqueryui.com/droppable/

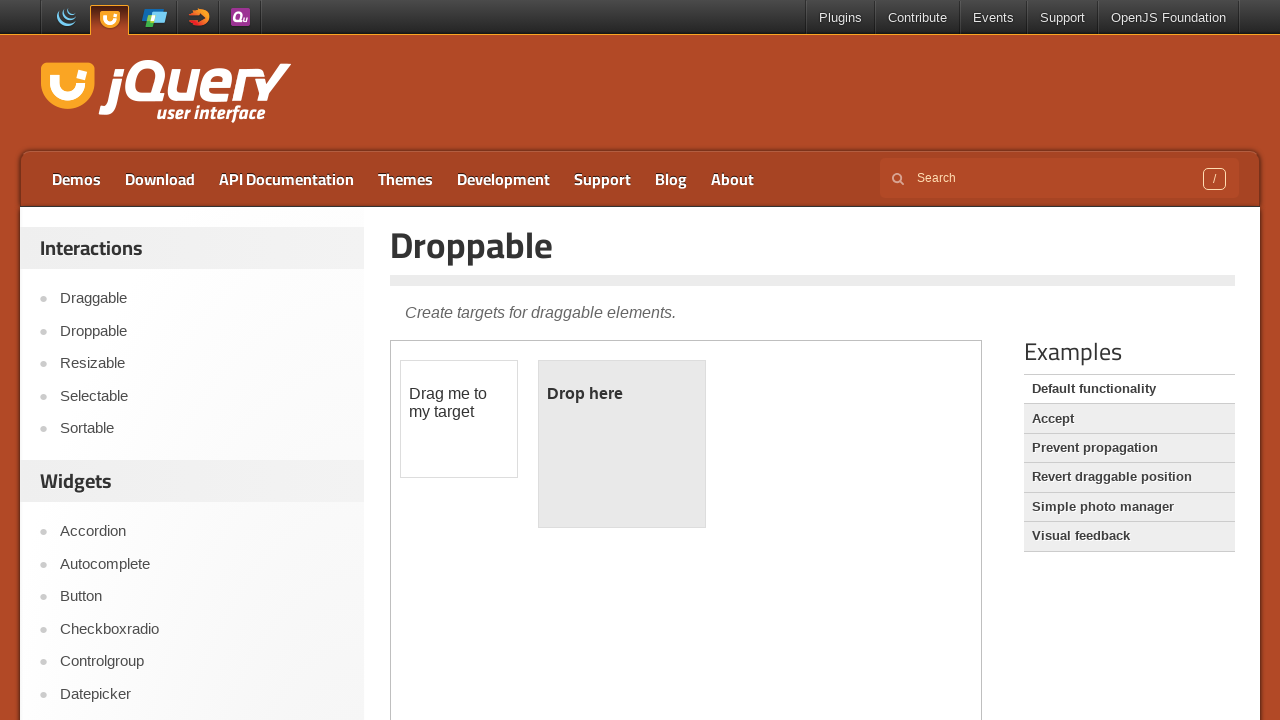

Located iframe containing drag and drop demo
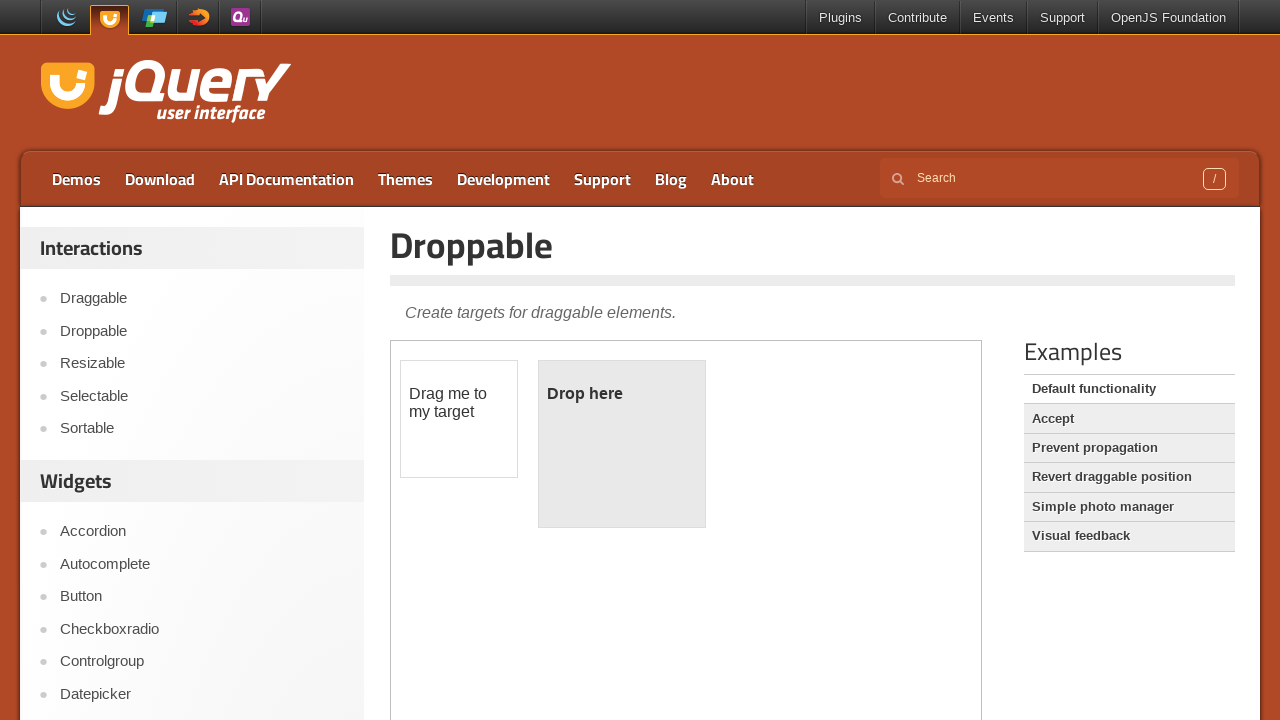

Located draggable element with id 'draggable'
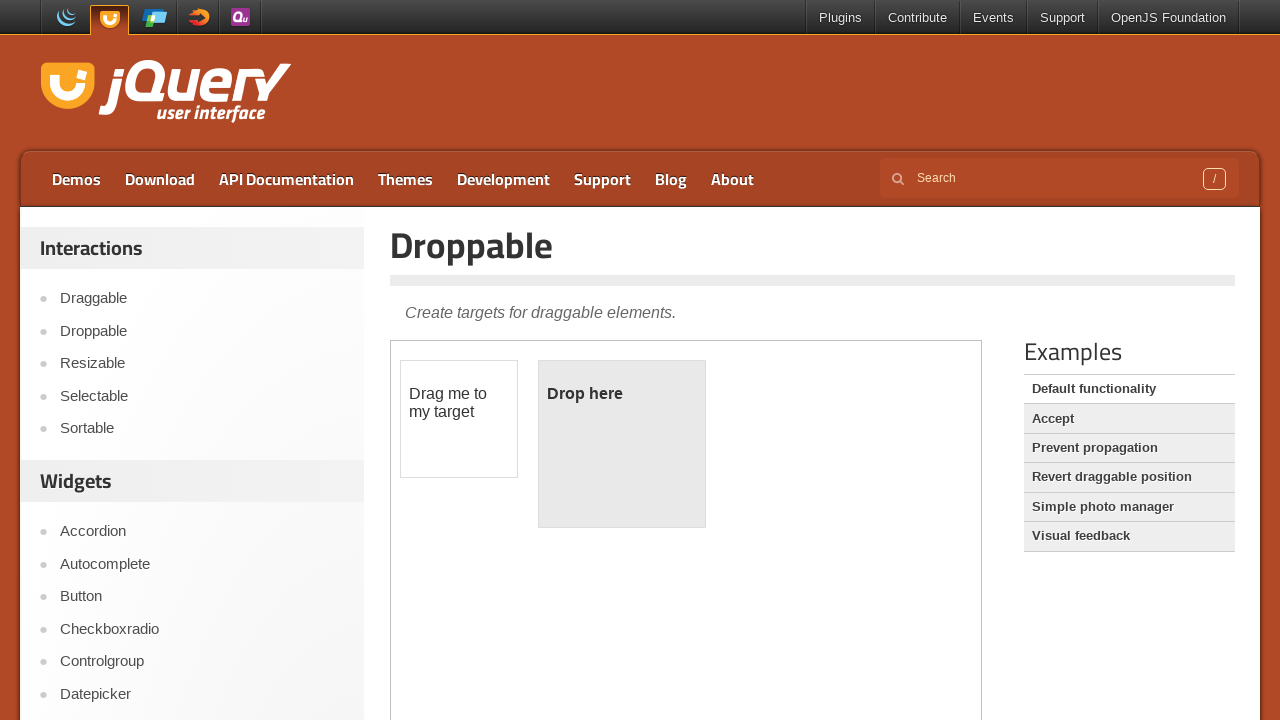

Located droppable element with id 'droppable'
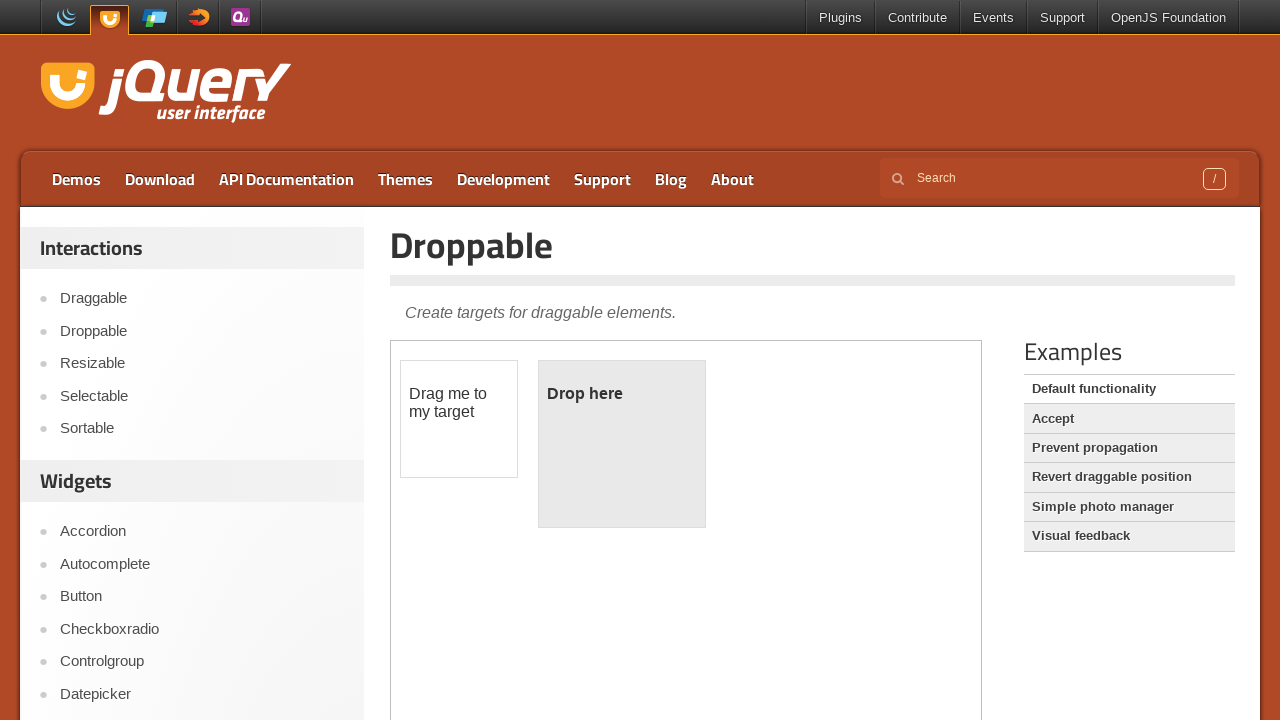

Dragged draggable element to droppable area at (622, 444)
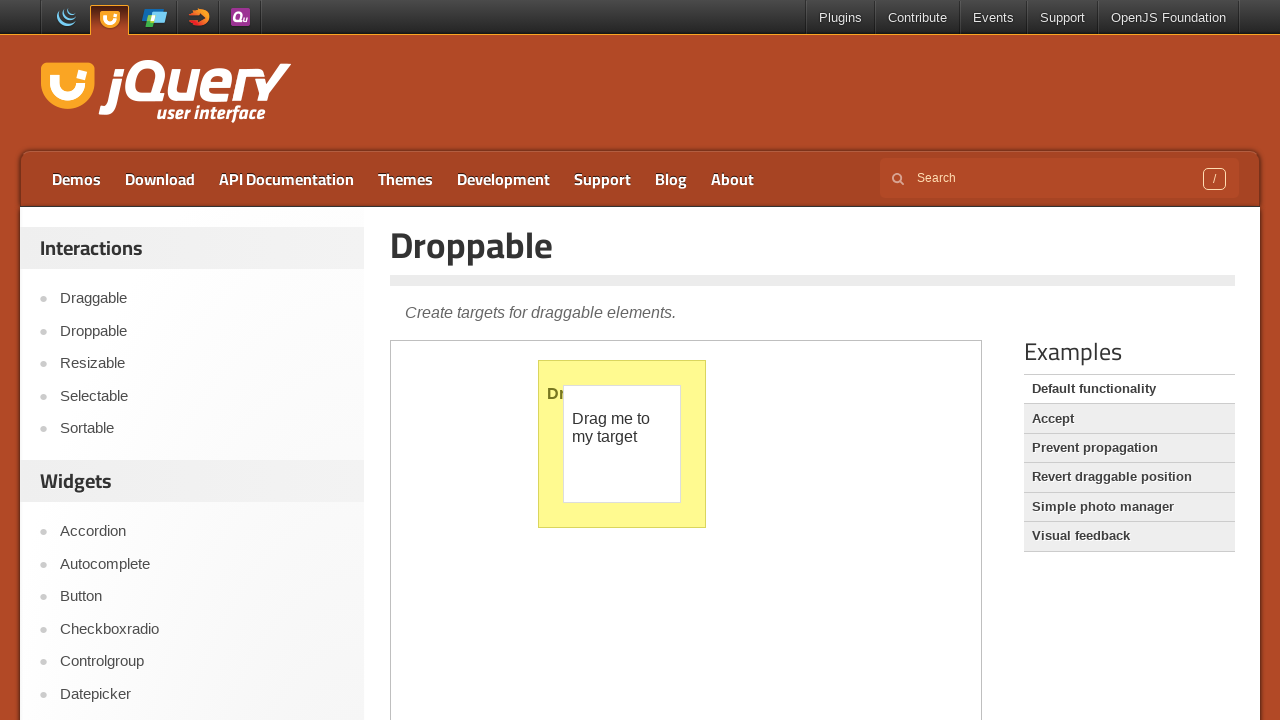

Hovered over draggable element at (622, 444) on iframe >> nth=0 >> internal:control=enter-frame >> #draggable
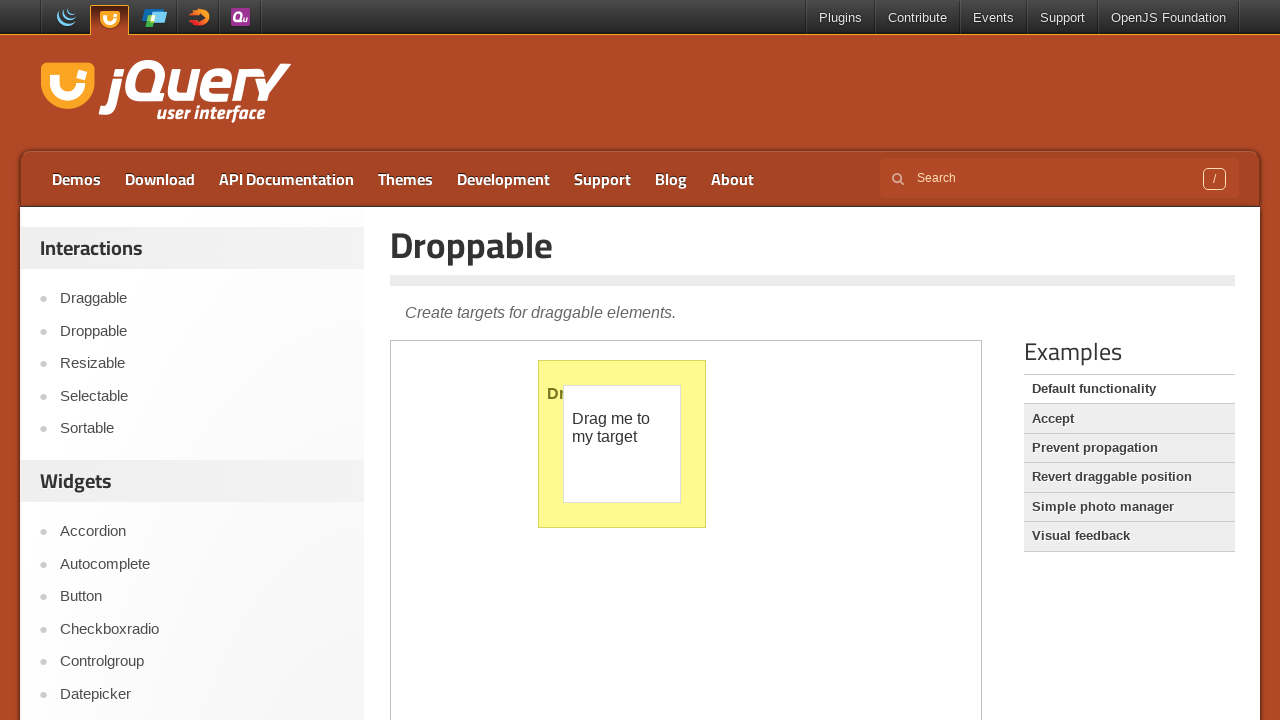

Pressed mouse button down on draggable element at (622, 444)
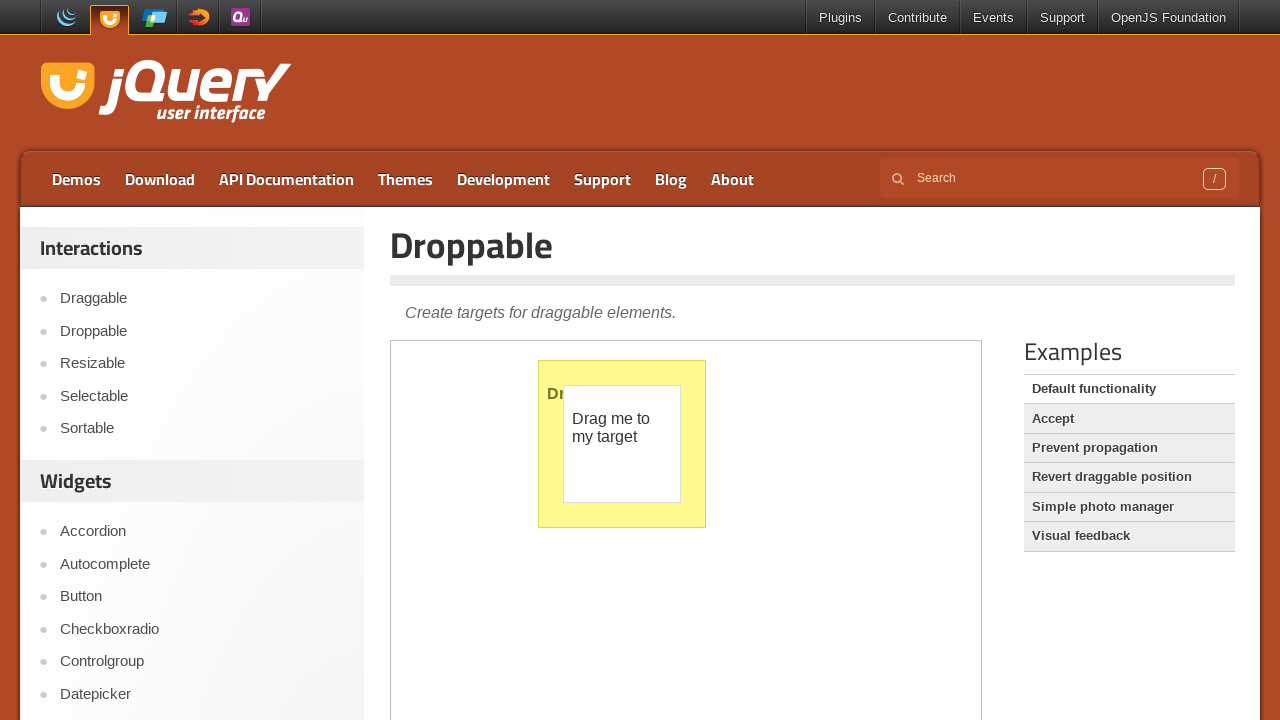

Moved mouse 20 pixels horizontally and vertically with 10 steps at (20, 20)
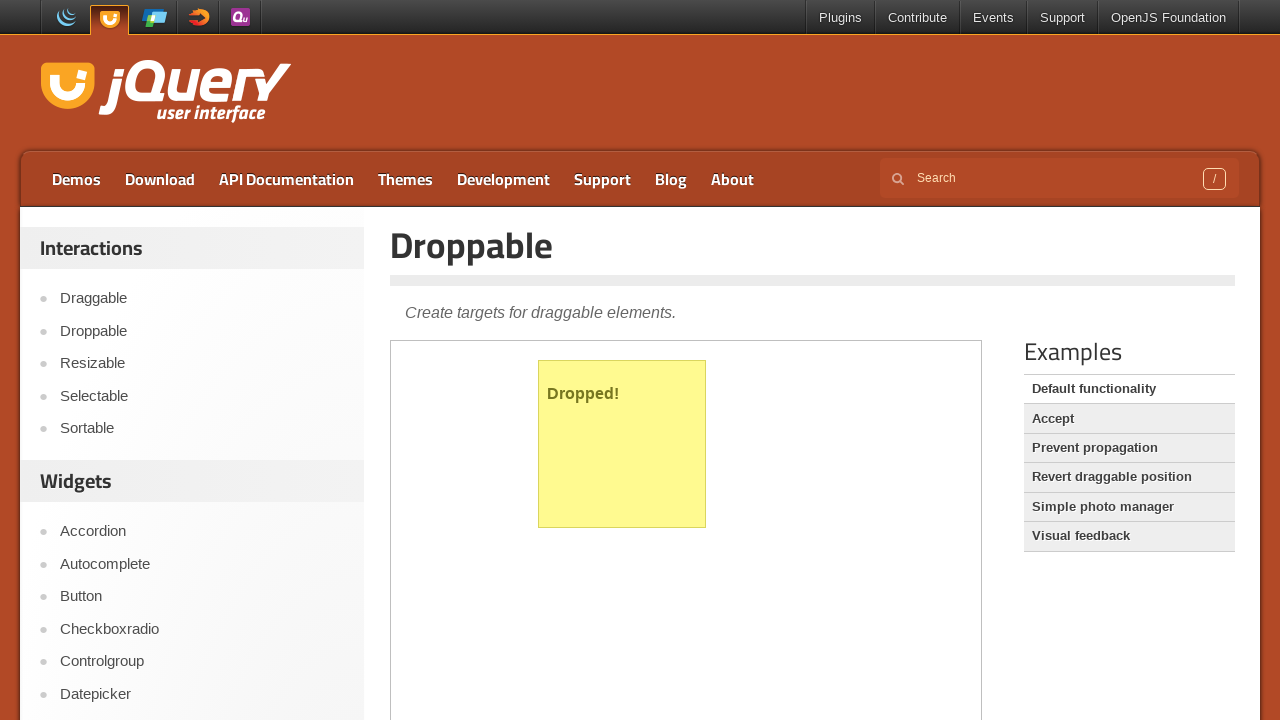

Released mouse button at (20, 20)
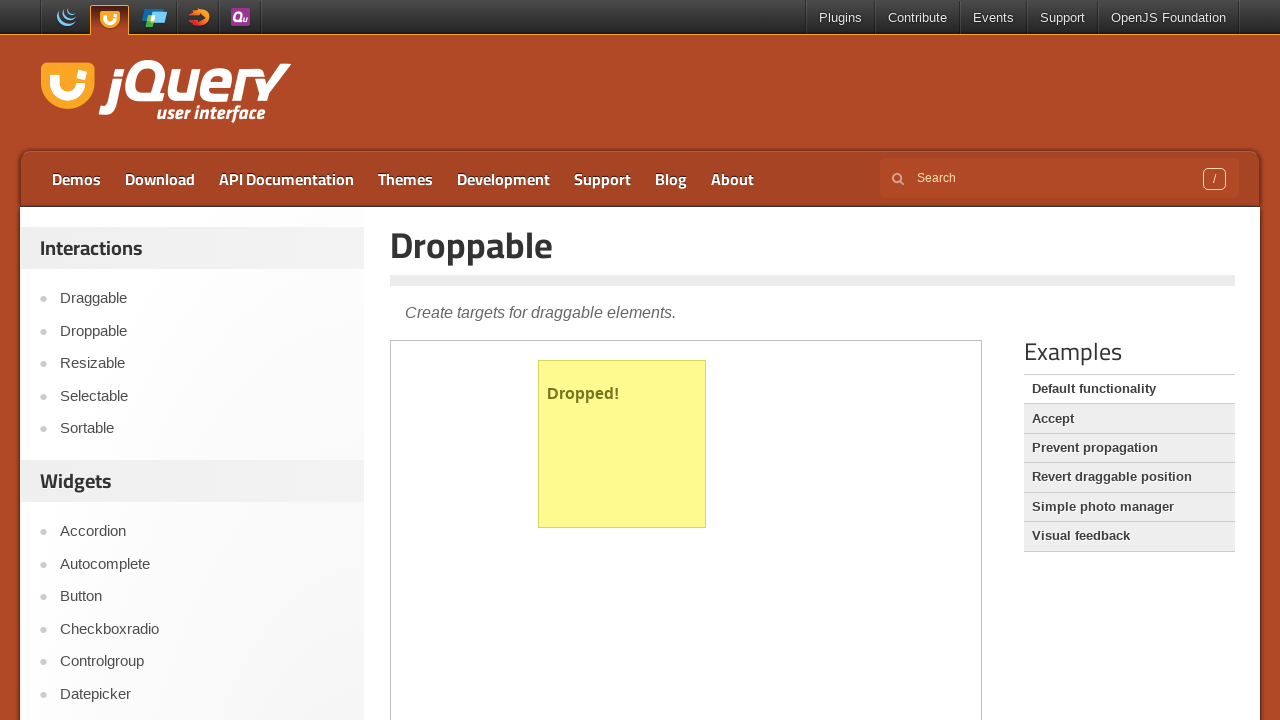

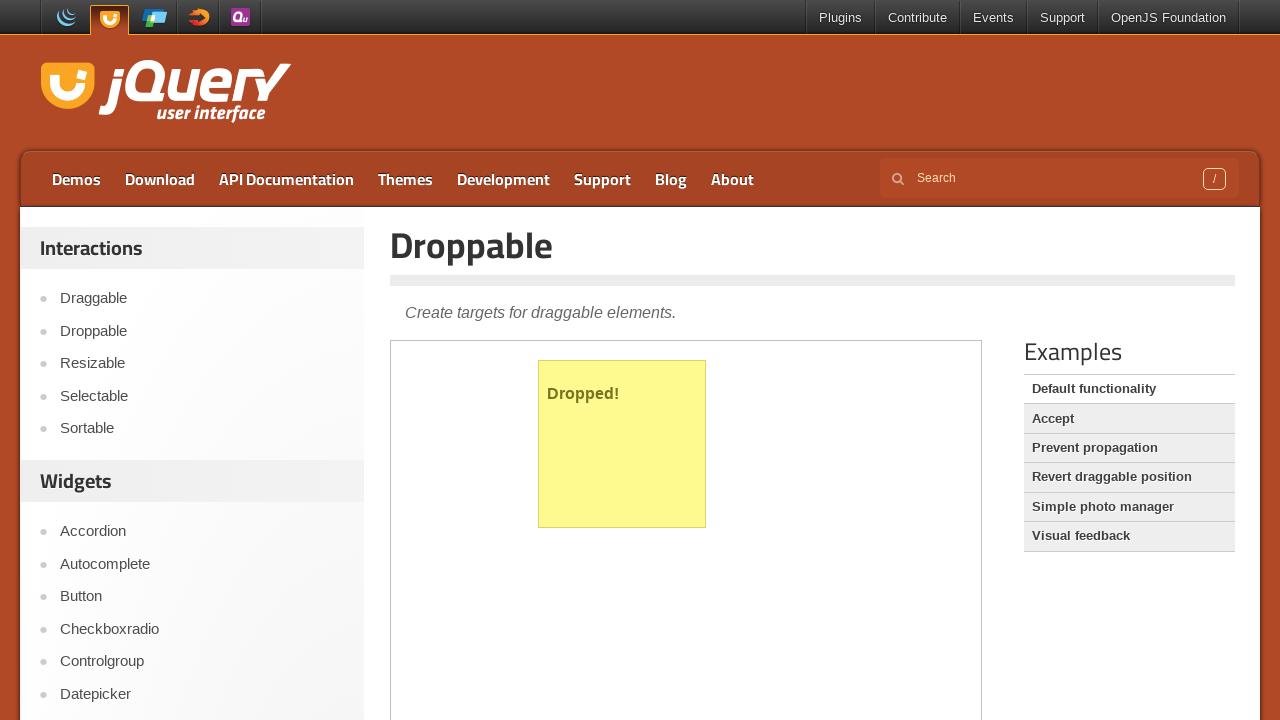